Tests dynamic content loading by clicking a start button and waiting for a "Hello World" message to appear using fluent wait

Starting URL: http://the-internet.herokuapp.com/dynamic_loading/1

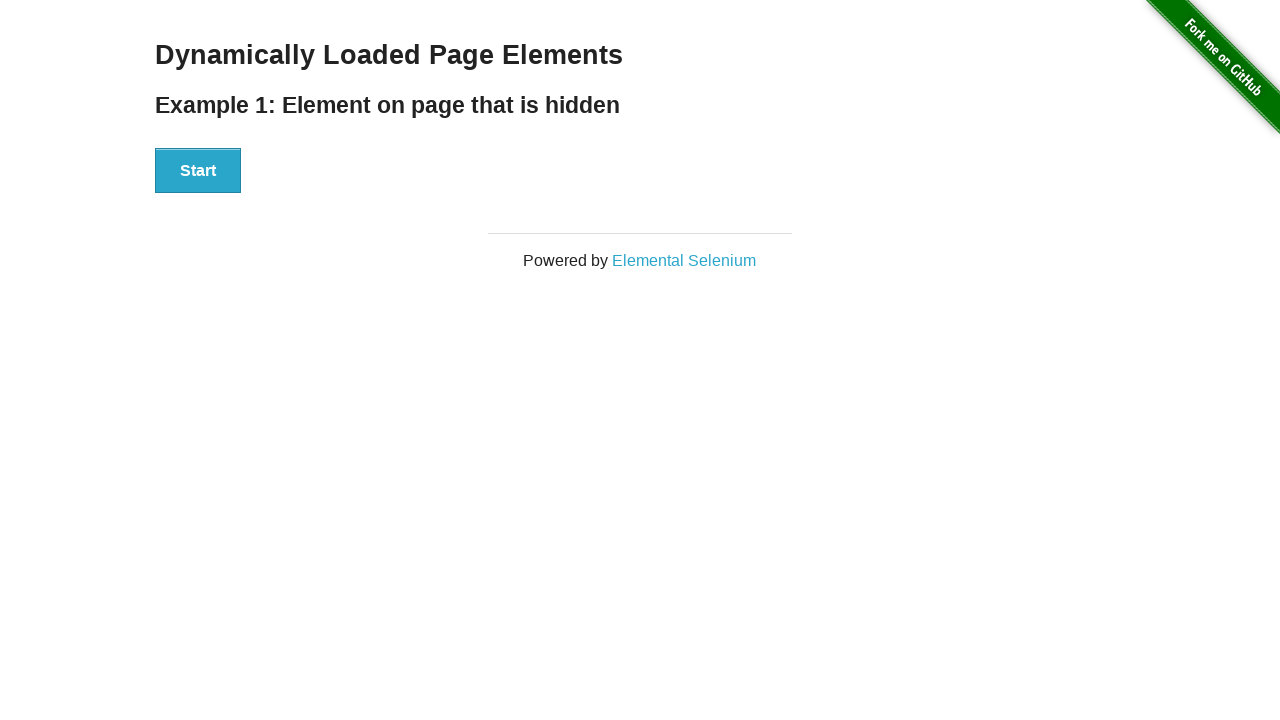

Clicked start button to trigger dynamic content loading at (198, 171) on xpath=//*[@id='start']/button
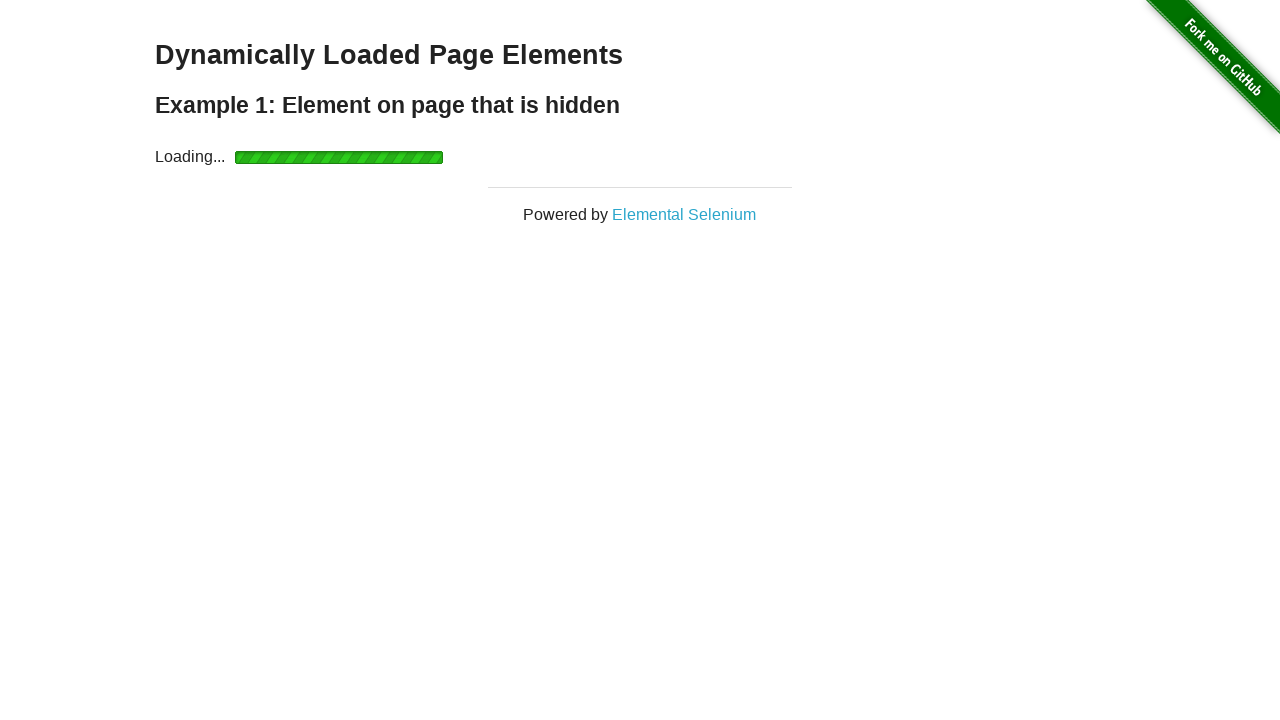

Waited for 'Hello World' message to appear using fluent wait
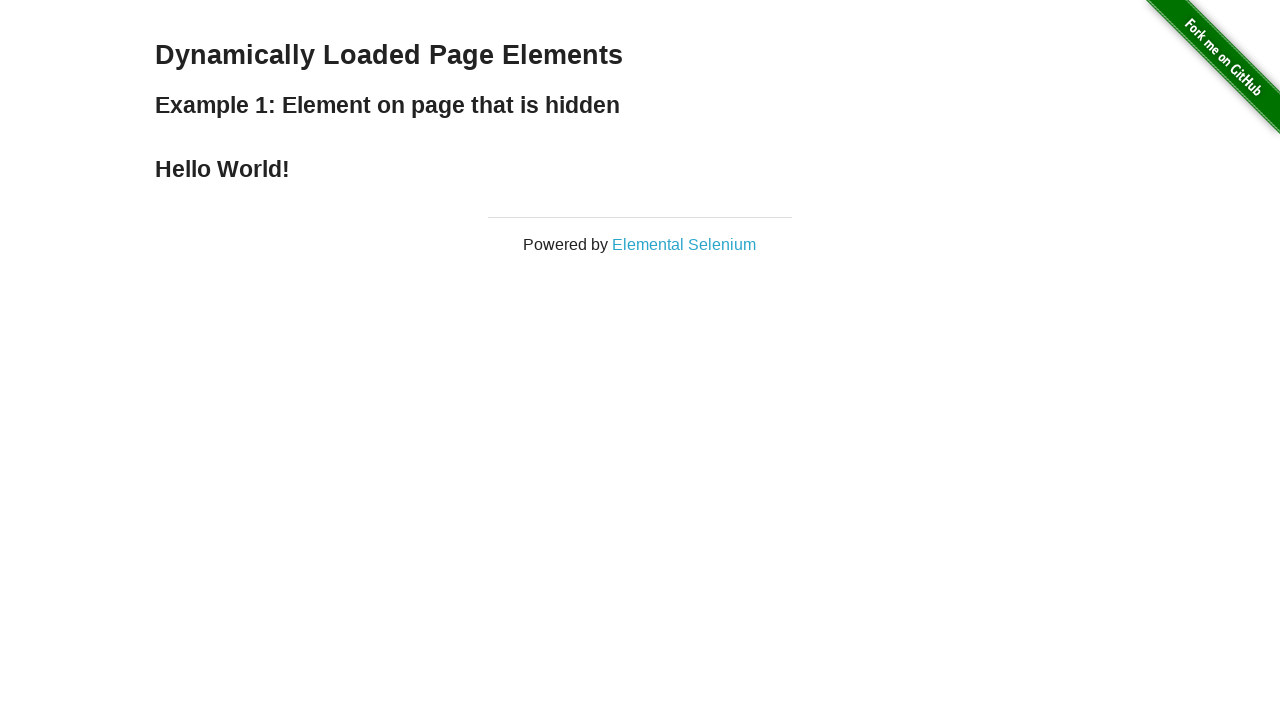

Retrieved 'Hello World' text content: Hello World!
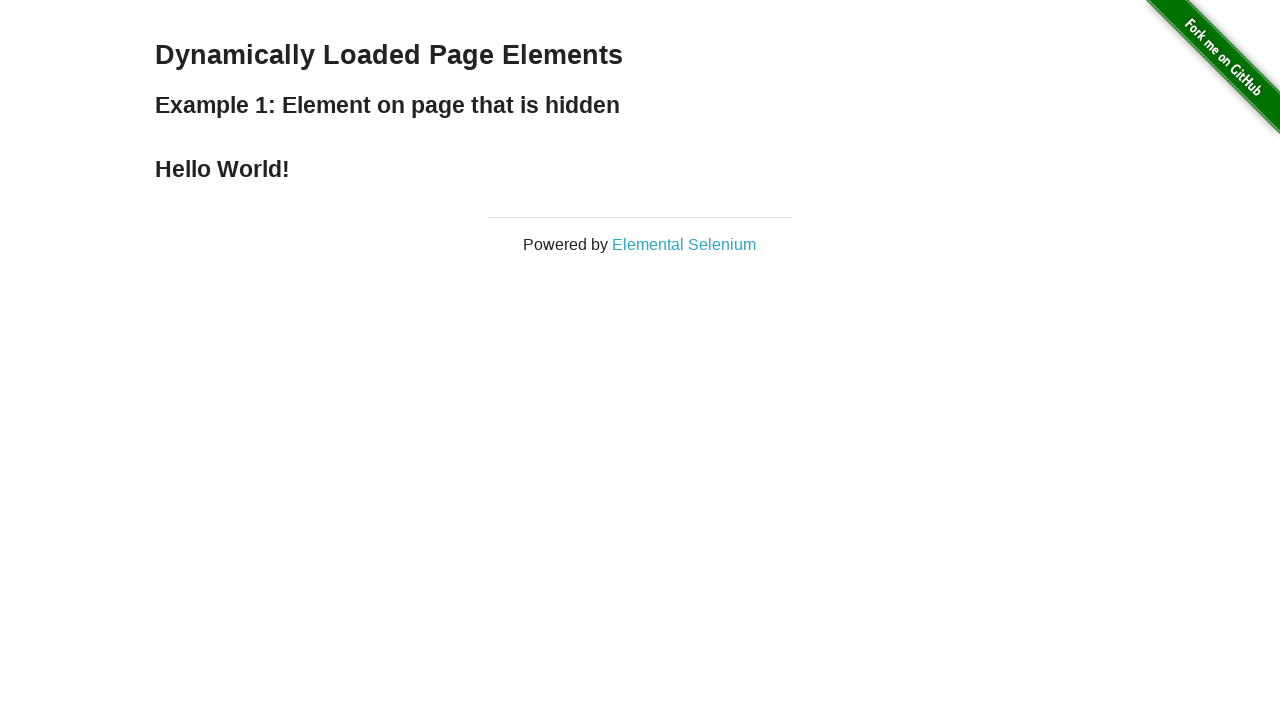

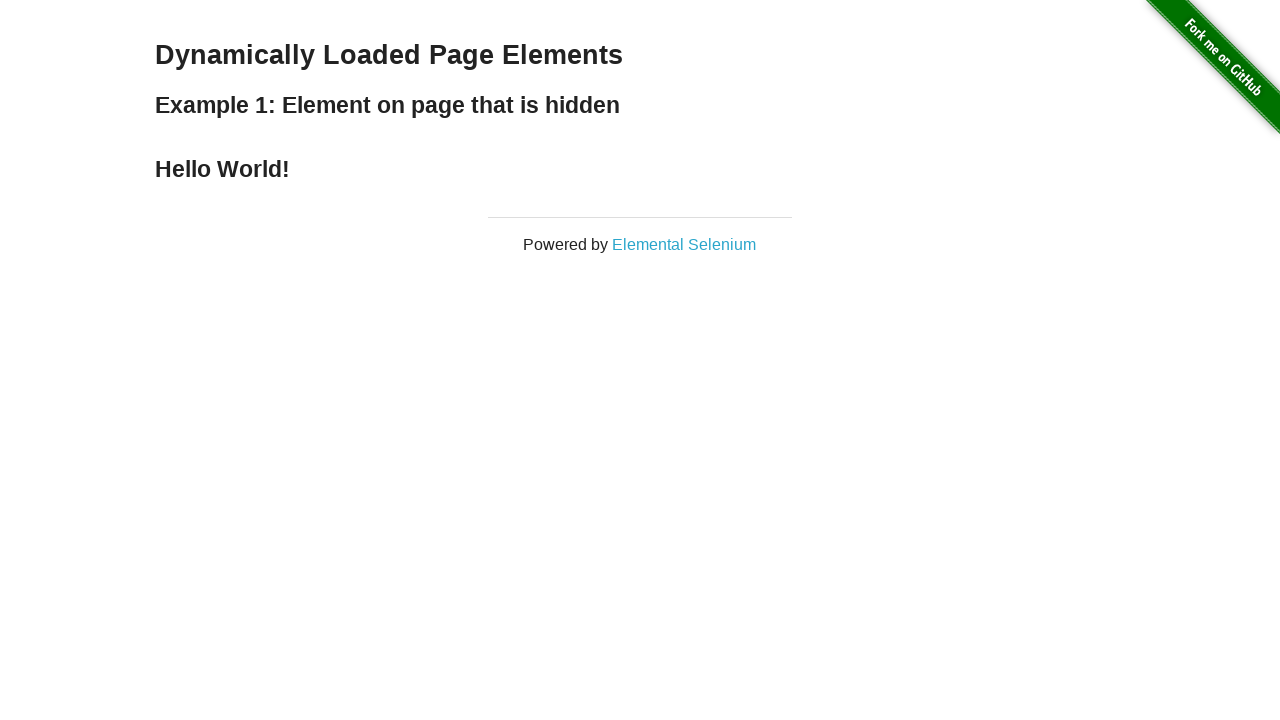